Navigates to the tus.io demo page and scrolls to the HTTP Traffic section

Starting URL: https://tus.io/demo.html

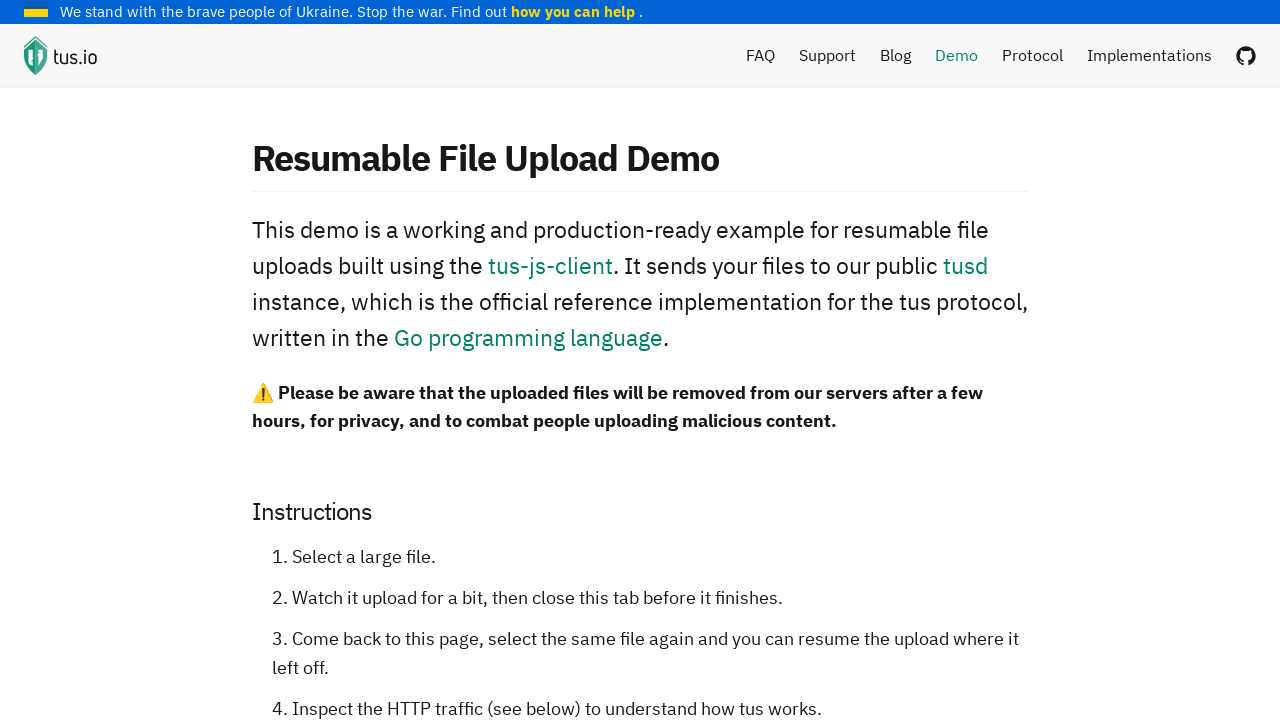

Navigated to tus.io demo page
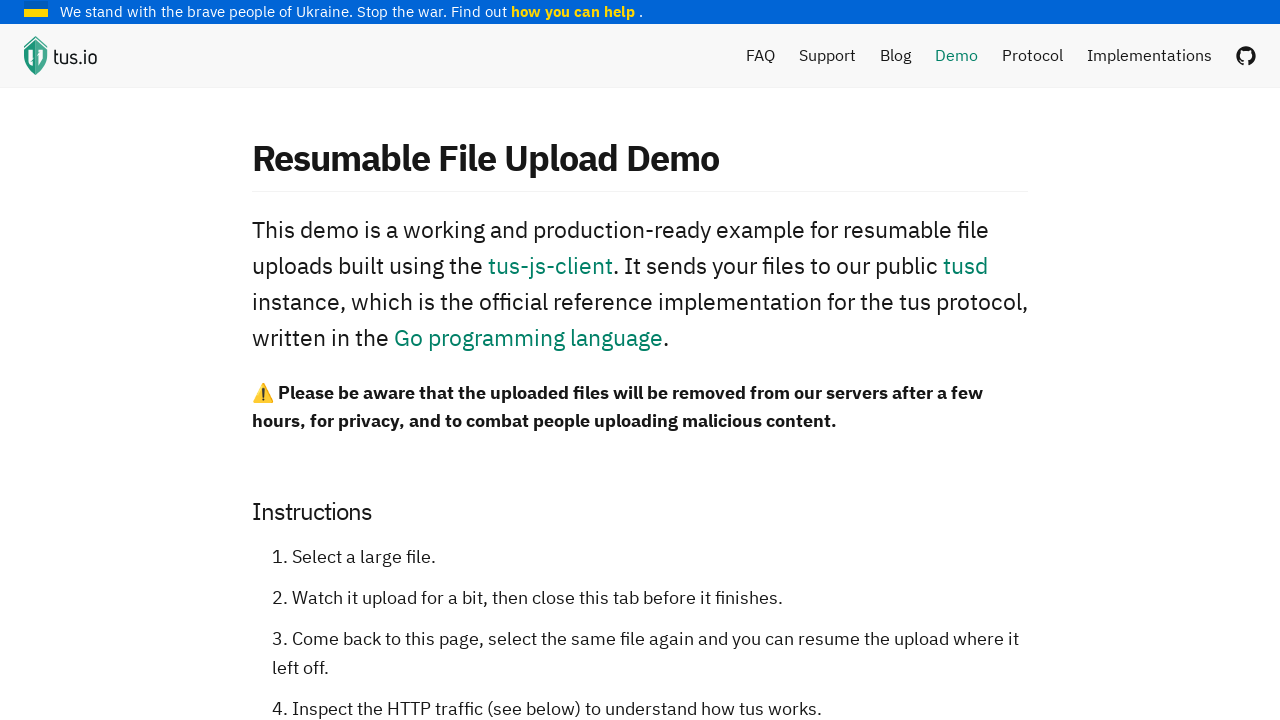

Located HTTP Traffic section element
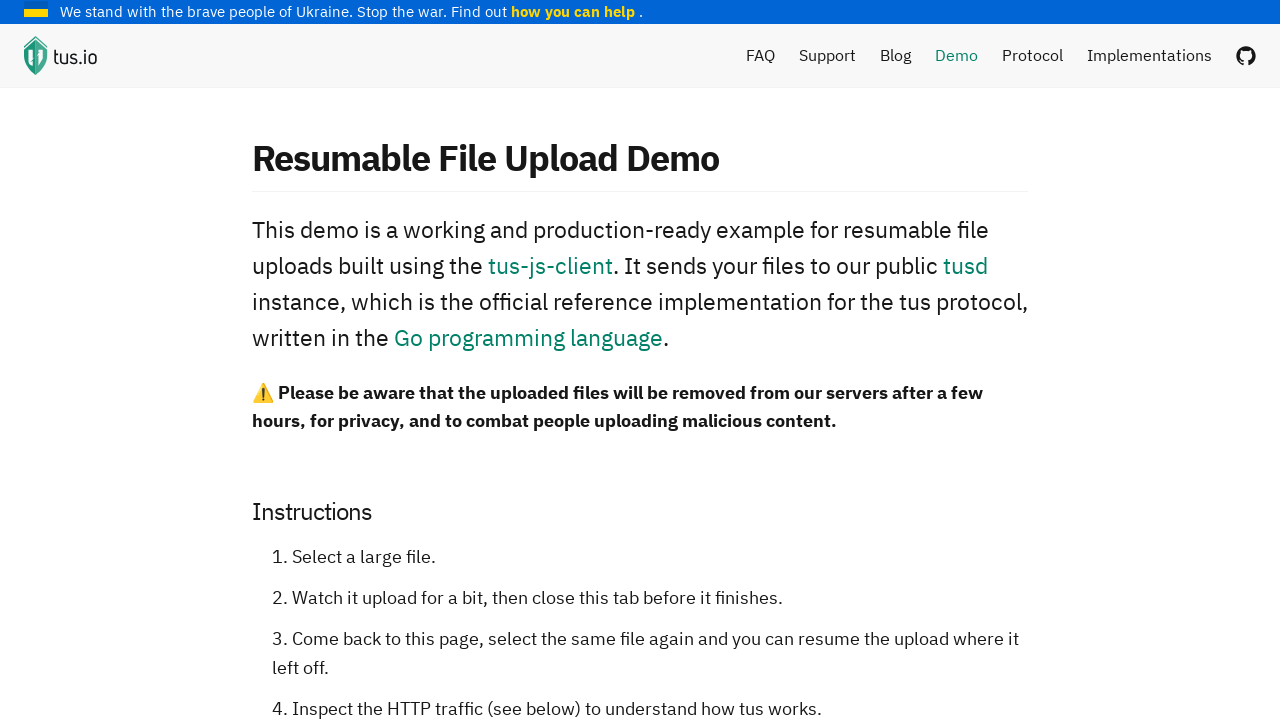

Scrolled to HTTP Traffic section
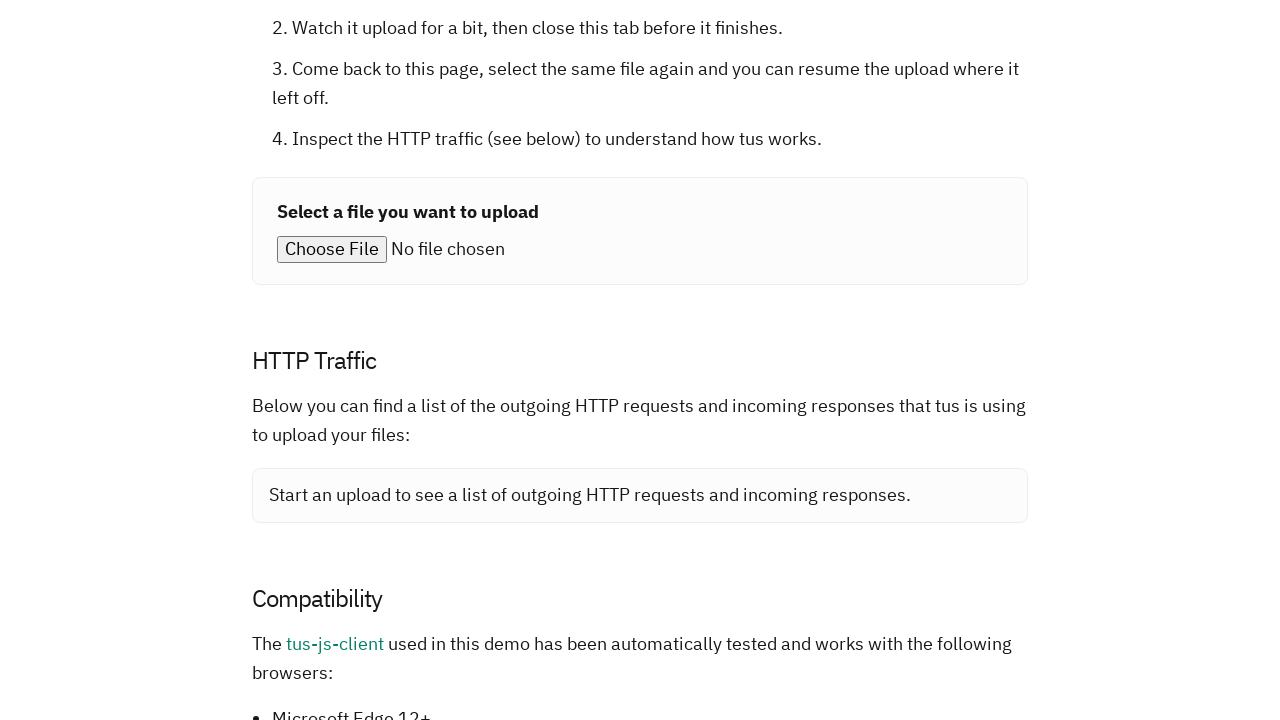

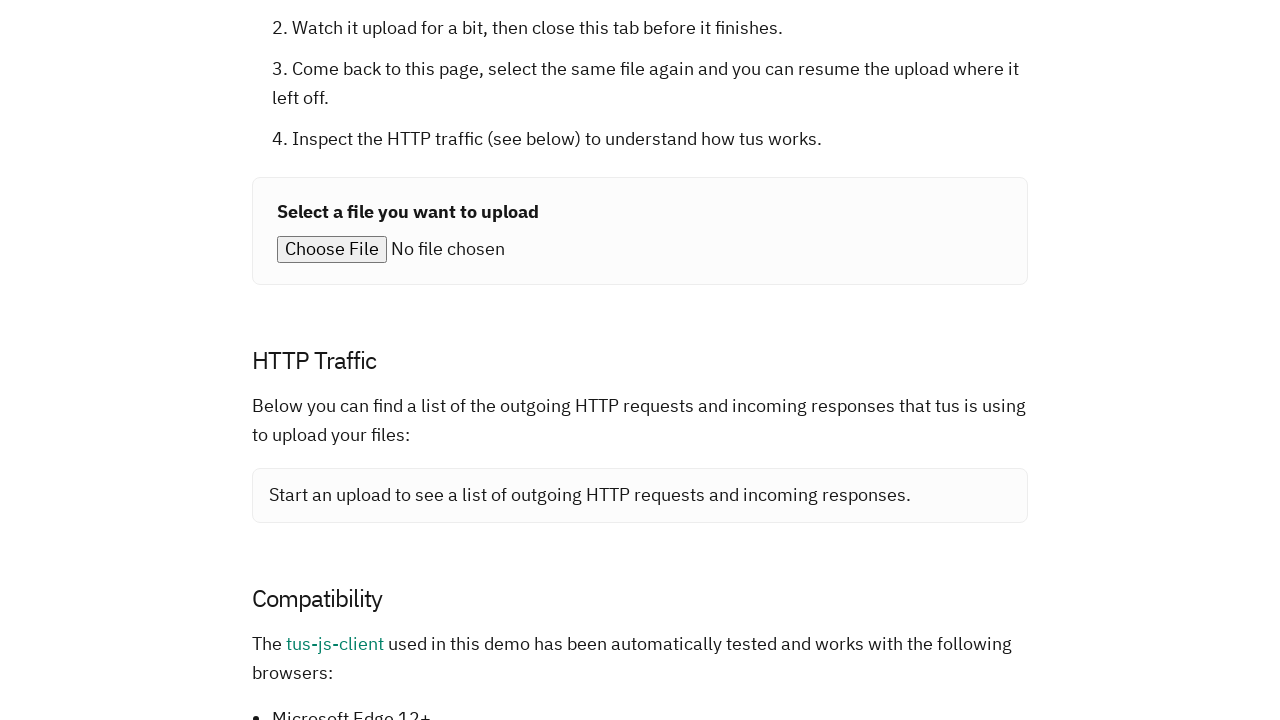